Navigates to the DemoQA elements page, clicks on Web Tables menu item, and then clicks the Add button to open the form

Starting URL: https://demoqa.com/elements

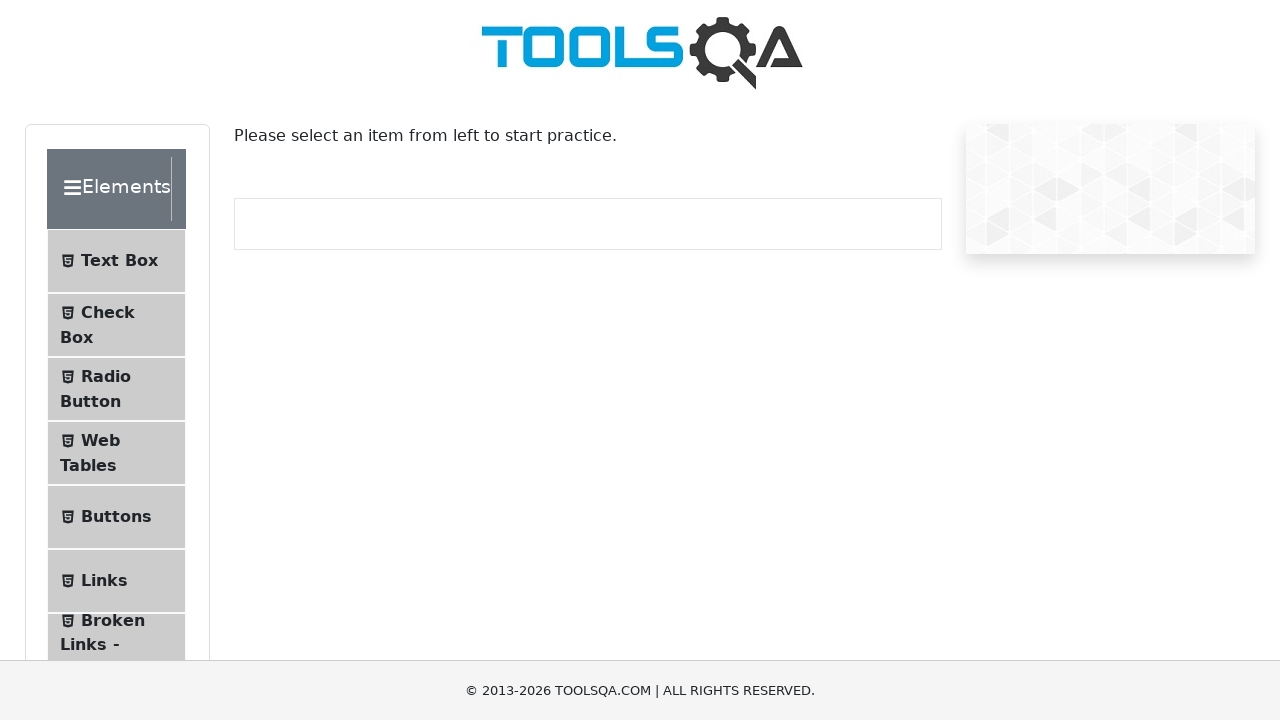

Waited for Elements menu to be visible
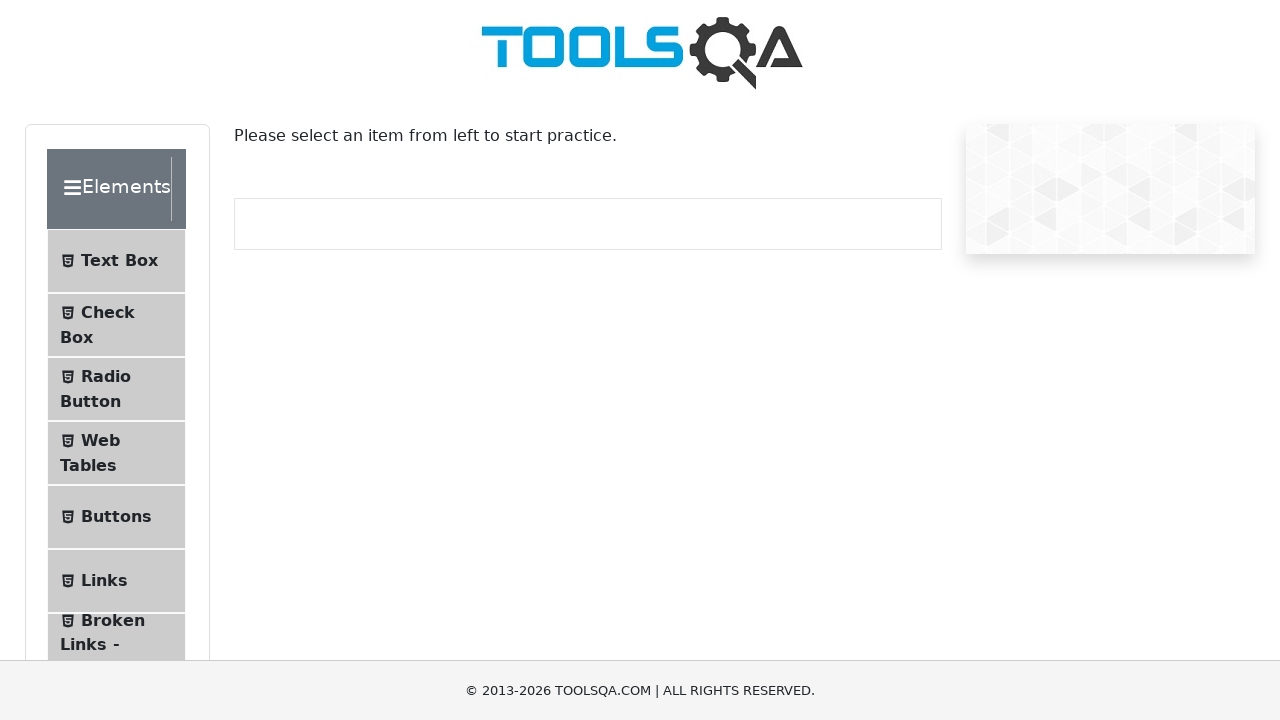

Clicked on Web Tables menu item at (116, 453) on xpath=//li[@class='btn btn-light '][contains(.,'Web Tables')]
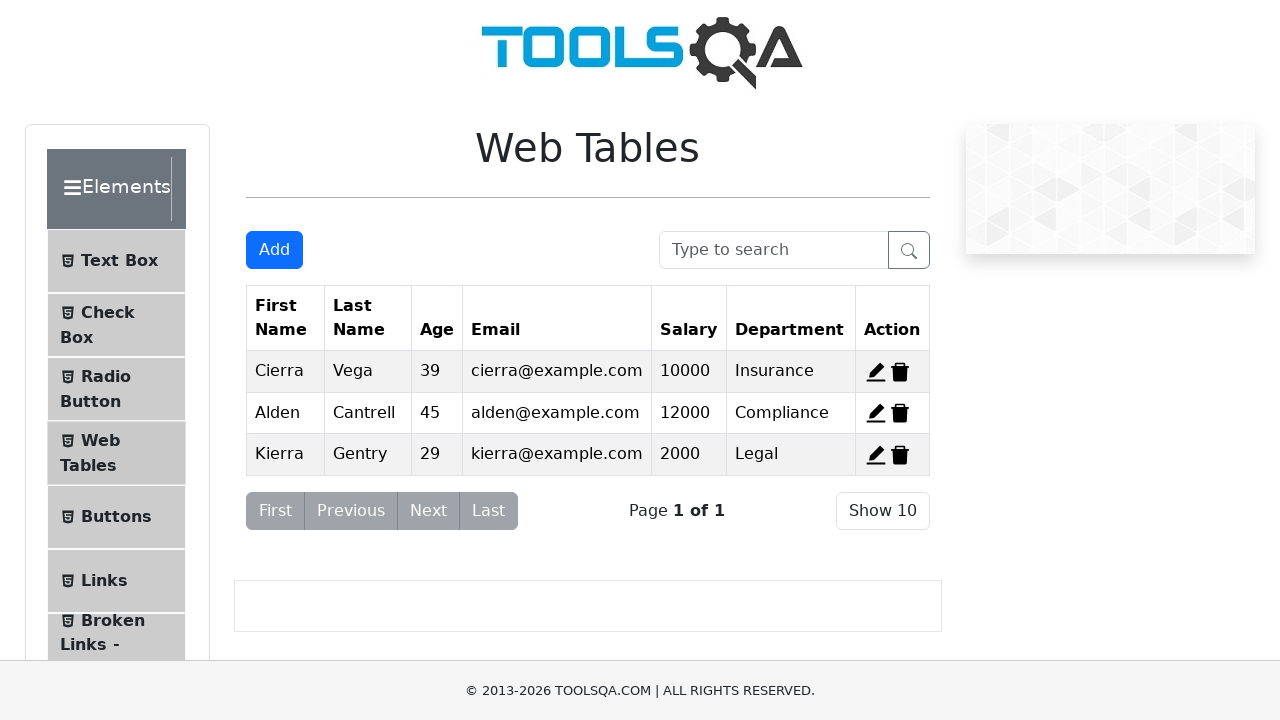

Clicked the Add button to open the form at (274, 250) on xpath=//button[@type='button'][contains(.,'Add')]
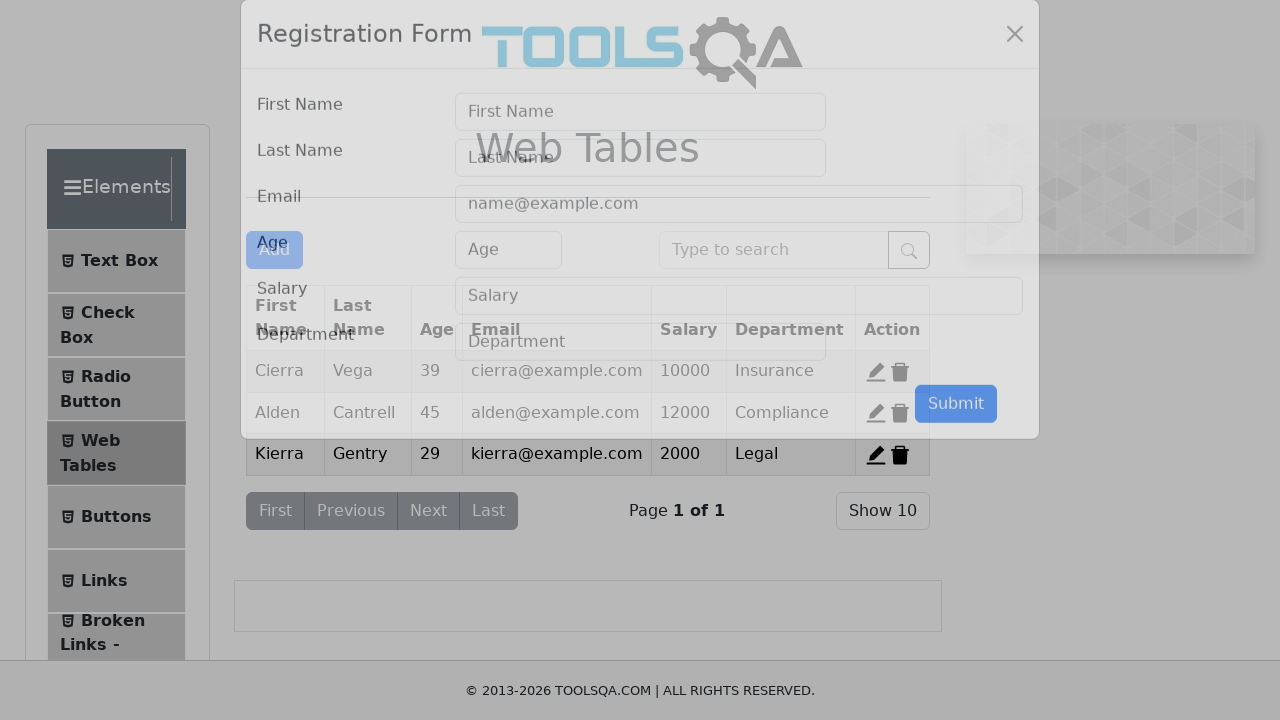

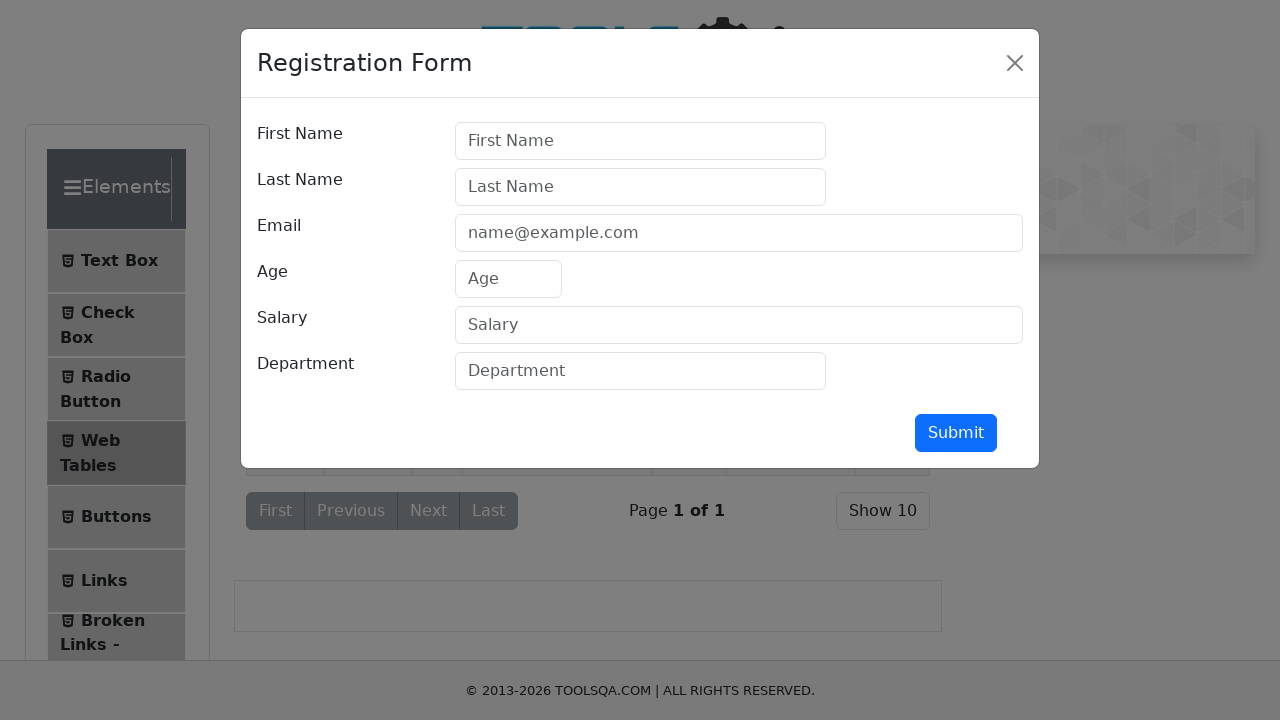